Tests slider interaction by moving the mouse to a specific offset position on the slider element and clicking it

Starting URL: https://demoqa.com/slider/

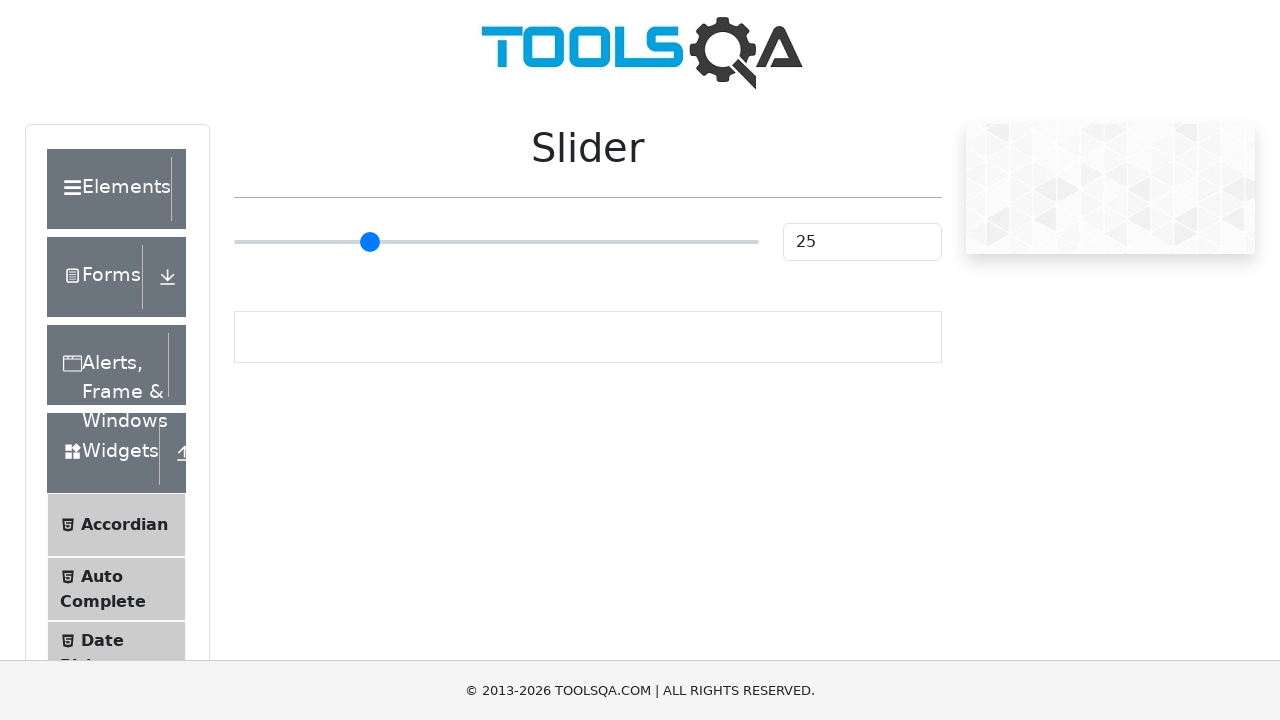

Located the slider element with class range-slider
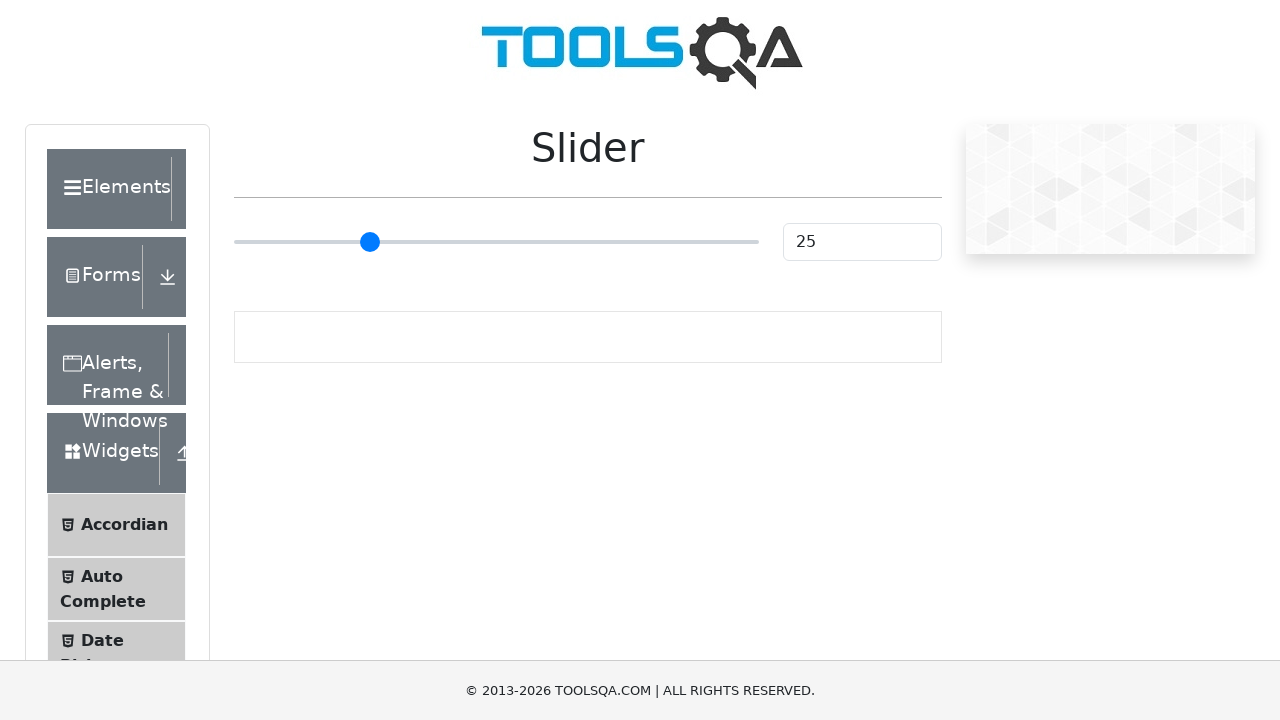

Clicked slider at position offset (x: 50, y: 0) at (284, 223) on input.range-slider.range-slider--primary
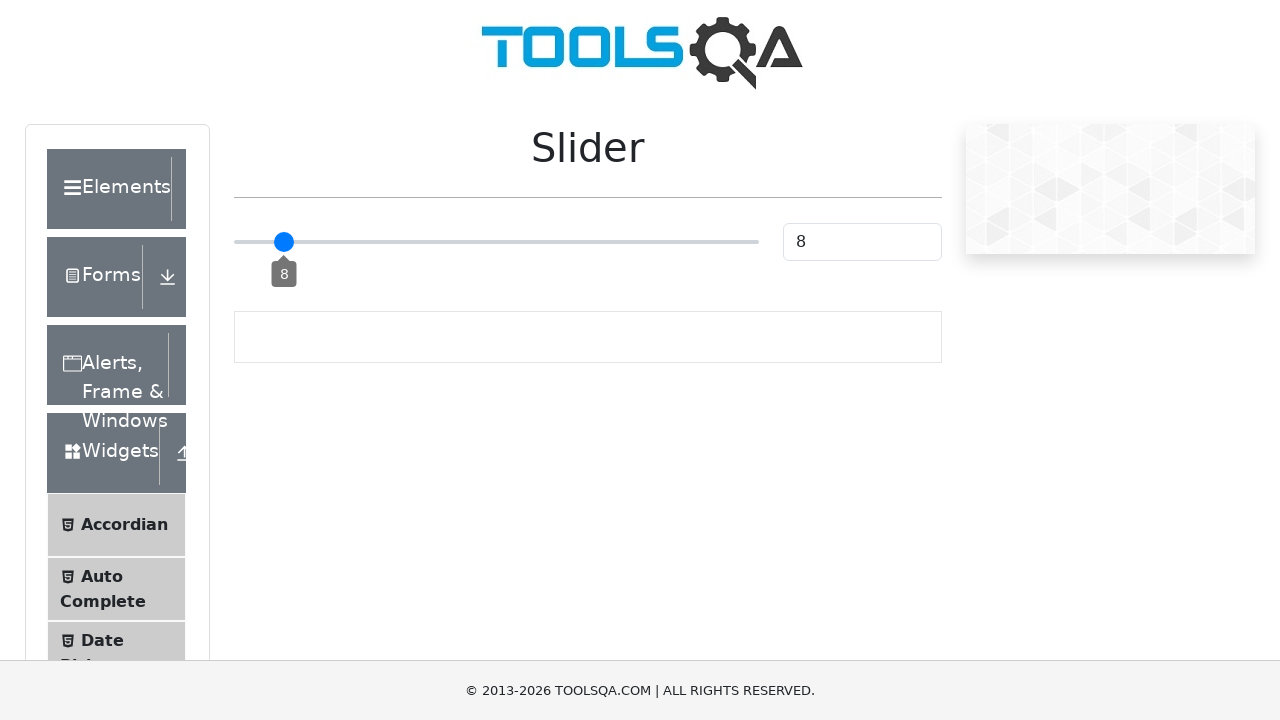

Waited 500ms for slider interaction updates
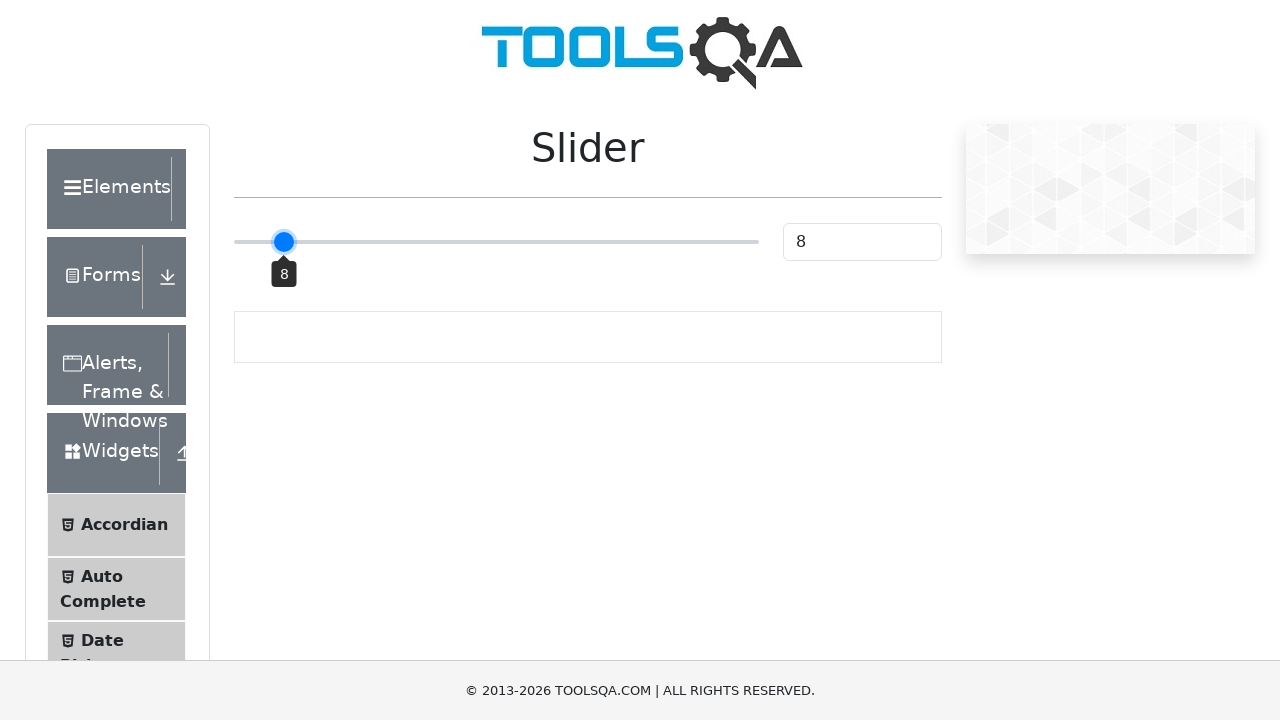

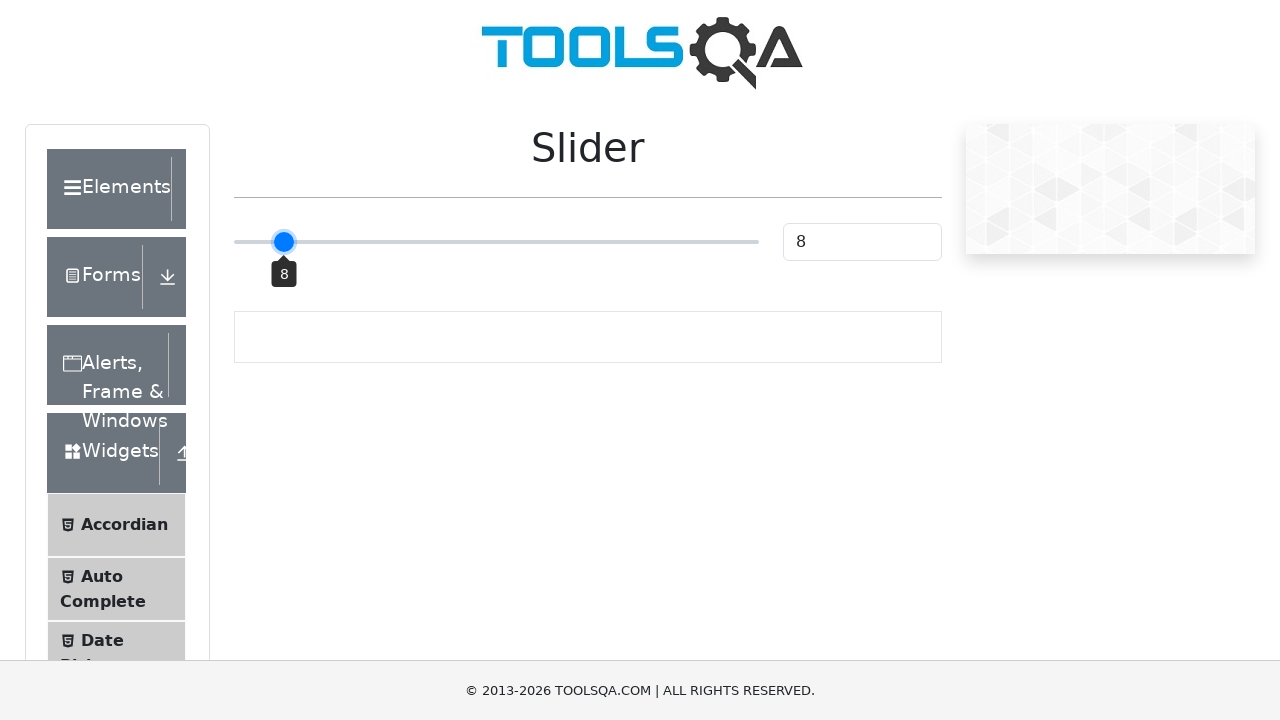